Tests Python.org website search functionality by entering a search query and verifying navigation to search results page

Starting URL: https://www.python.org

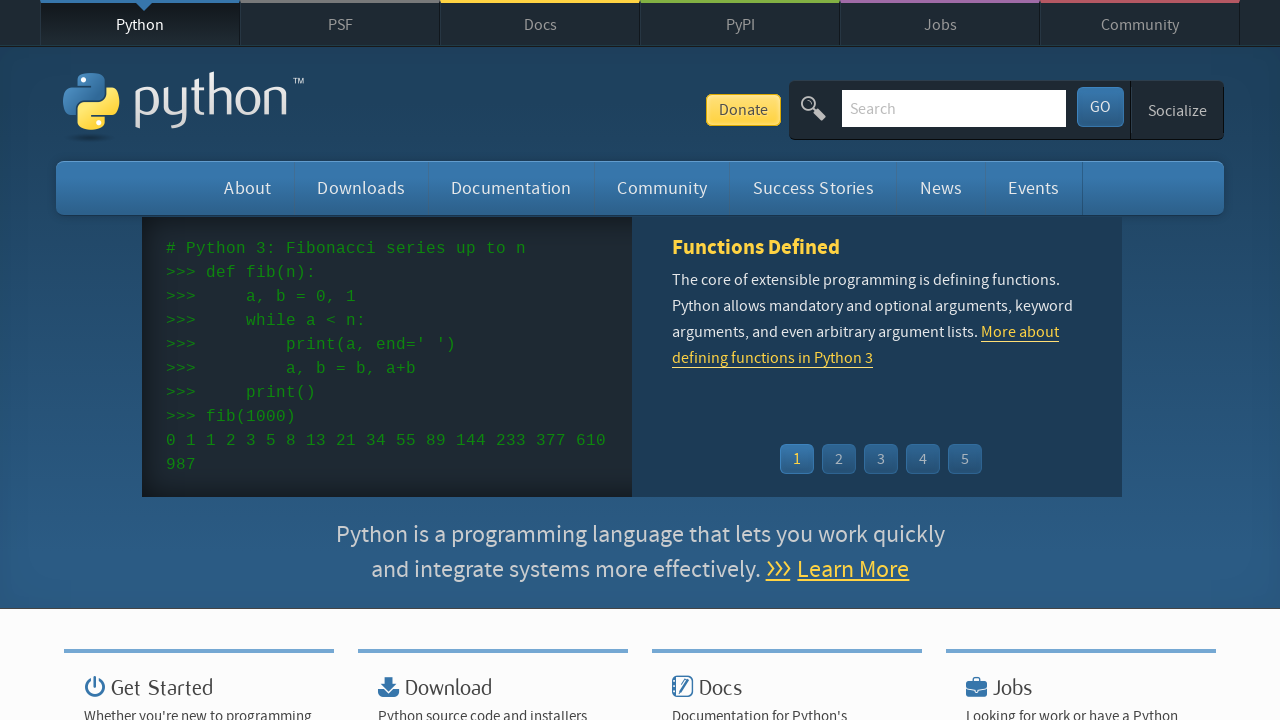

Filled search bar with 'getting started with python' on input[name='q']
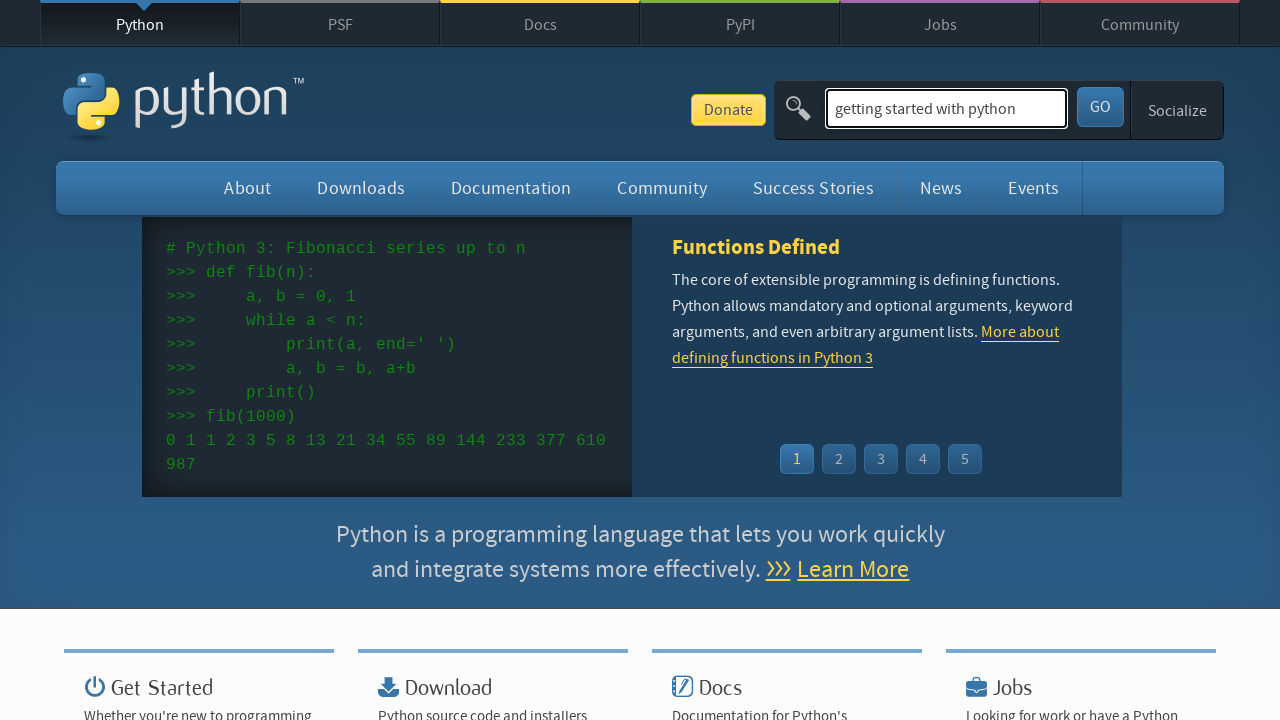

Pressed Enter to submit search query on input[name='q']
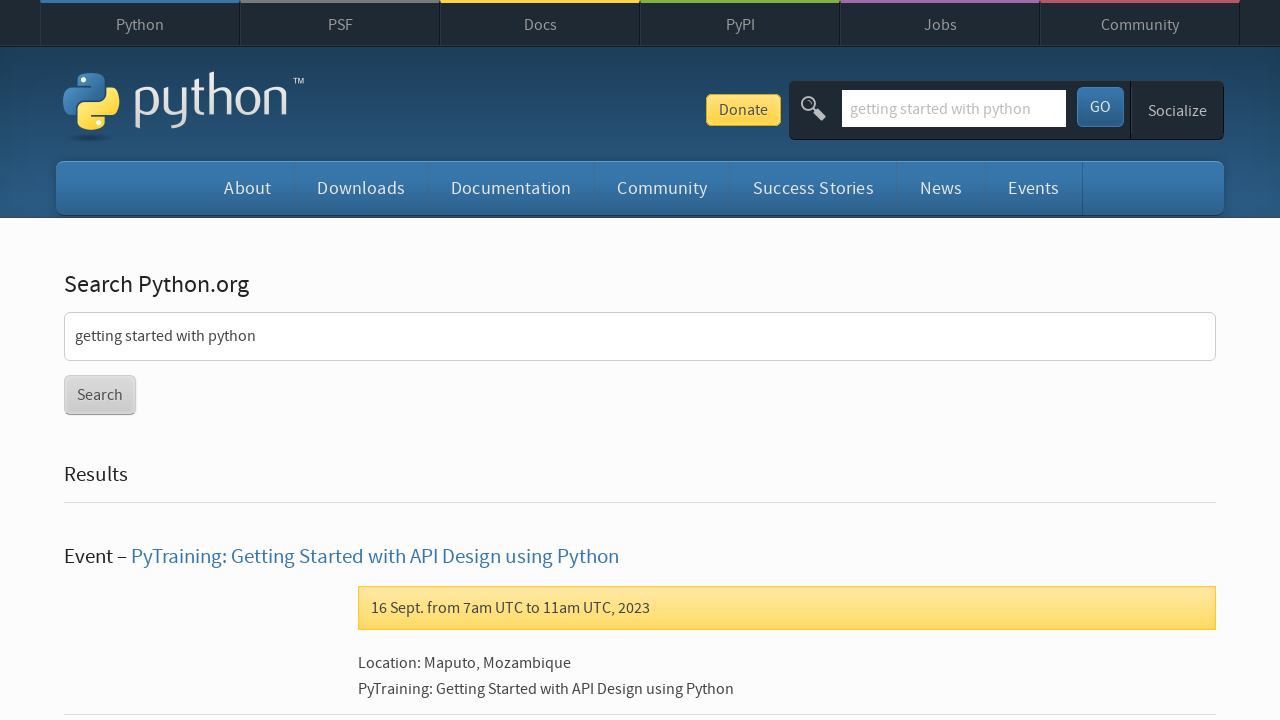

Navigated to search results page for 'getting started with python'
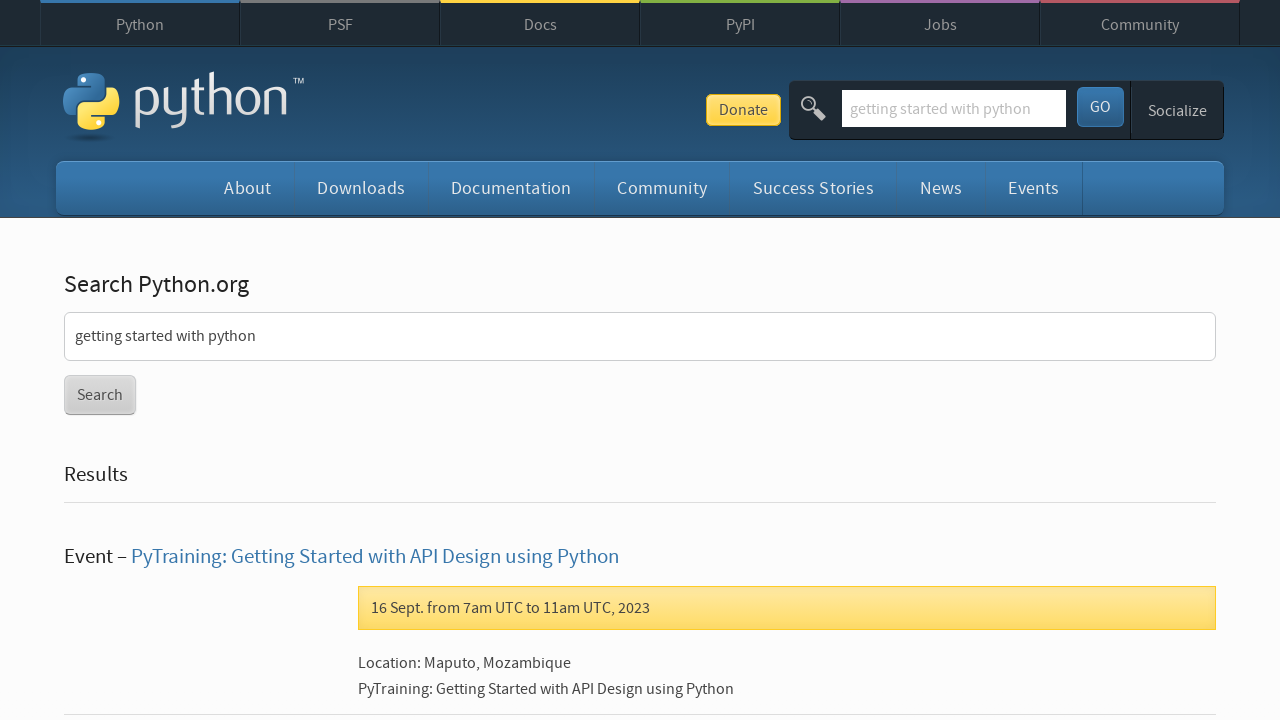

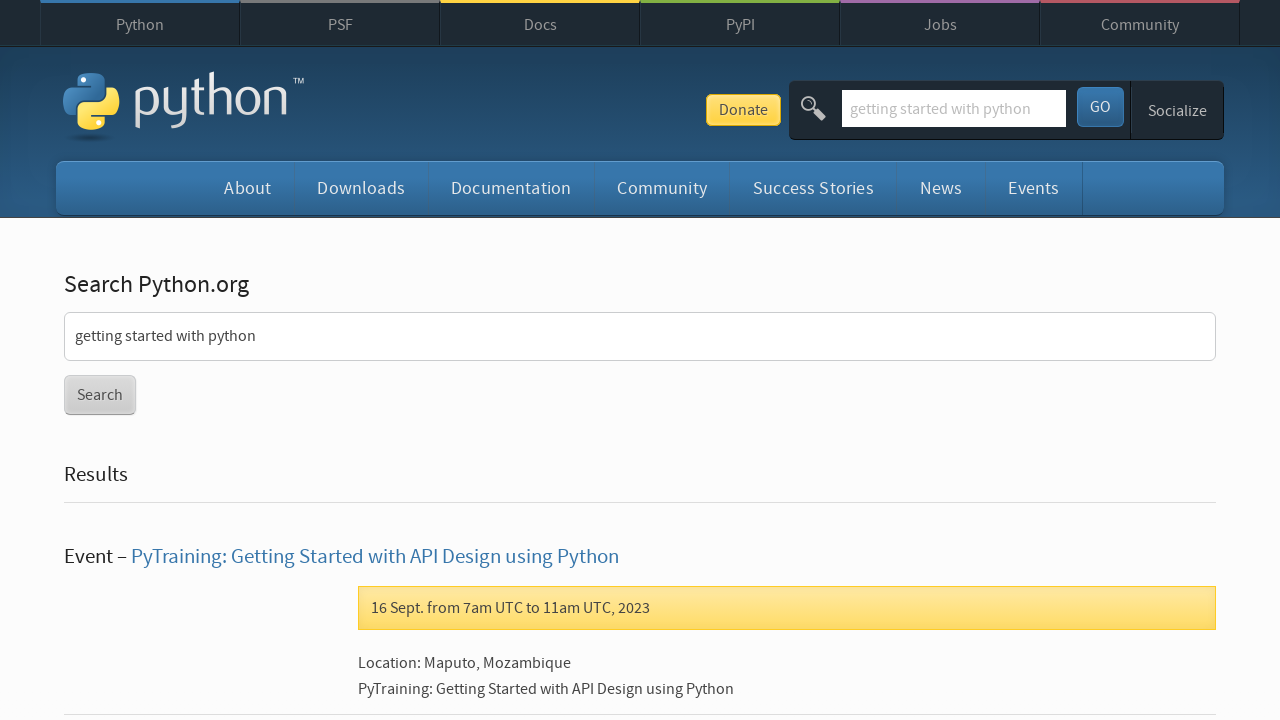